Navigates to the colors theme titlebar test page and verifies it loads correctly

Starting URL: https://el3um4s.github.io/svelte-titlebar/test/titlebars/colors

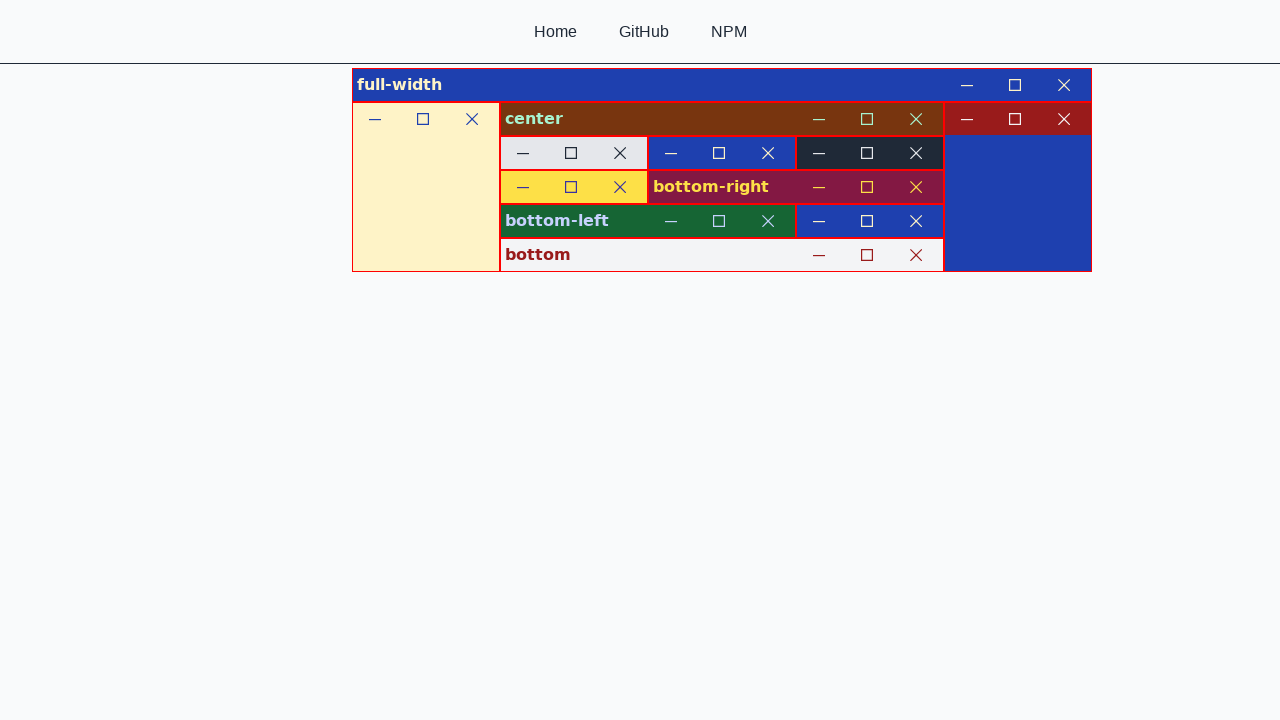

Waited for colors theme titlebar test page to fully load
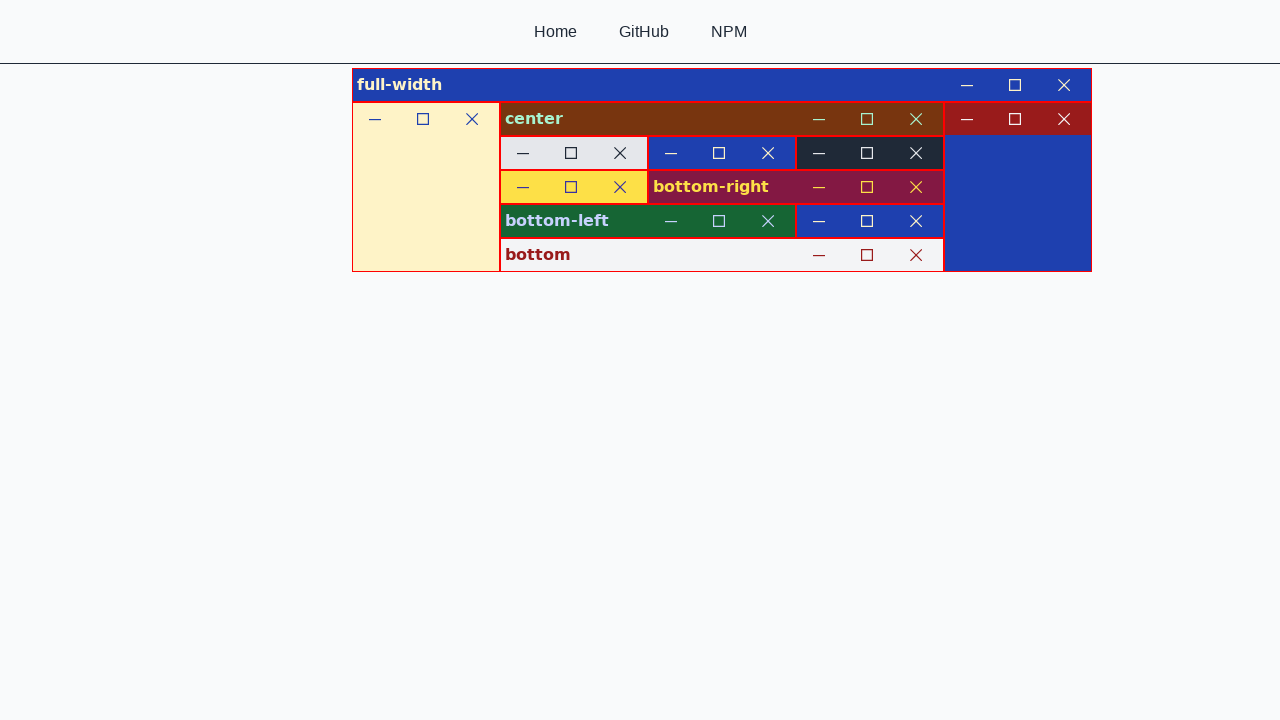

Verified colors theme titlebar page rendered correctly
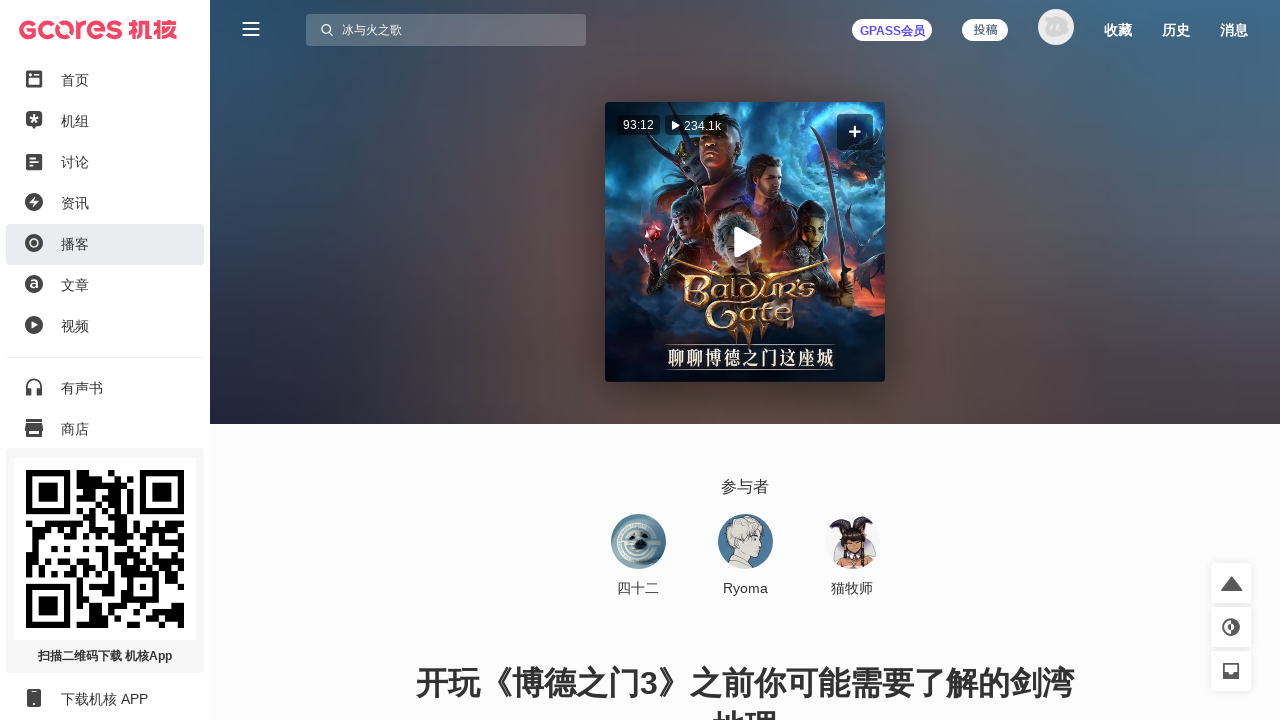

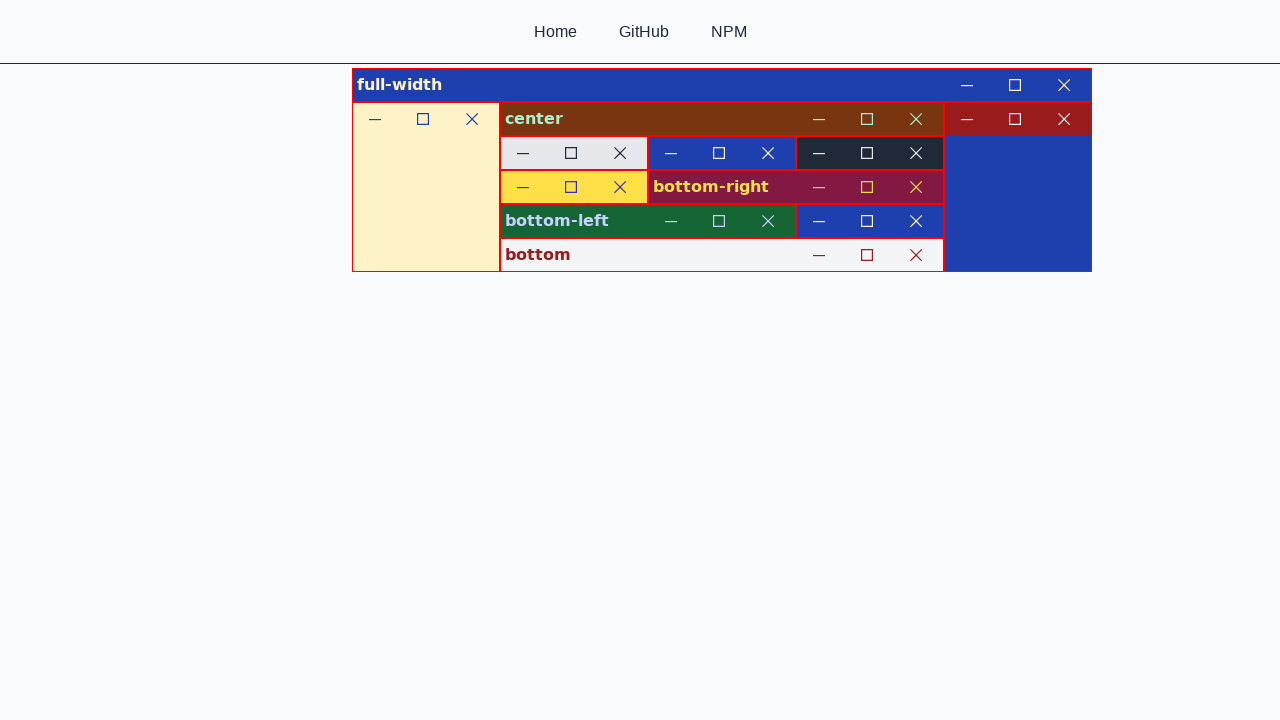